Tests JavaScript prompt alert handling by clicking the JS Prompt button, entering text into the prompt dialog, and accepting it

Starting URL: https://the-internet.herokuapp.com/javascript_alerts

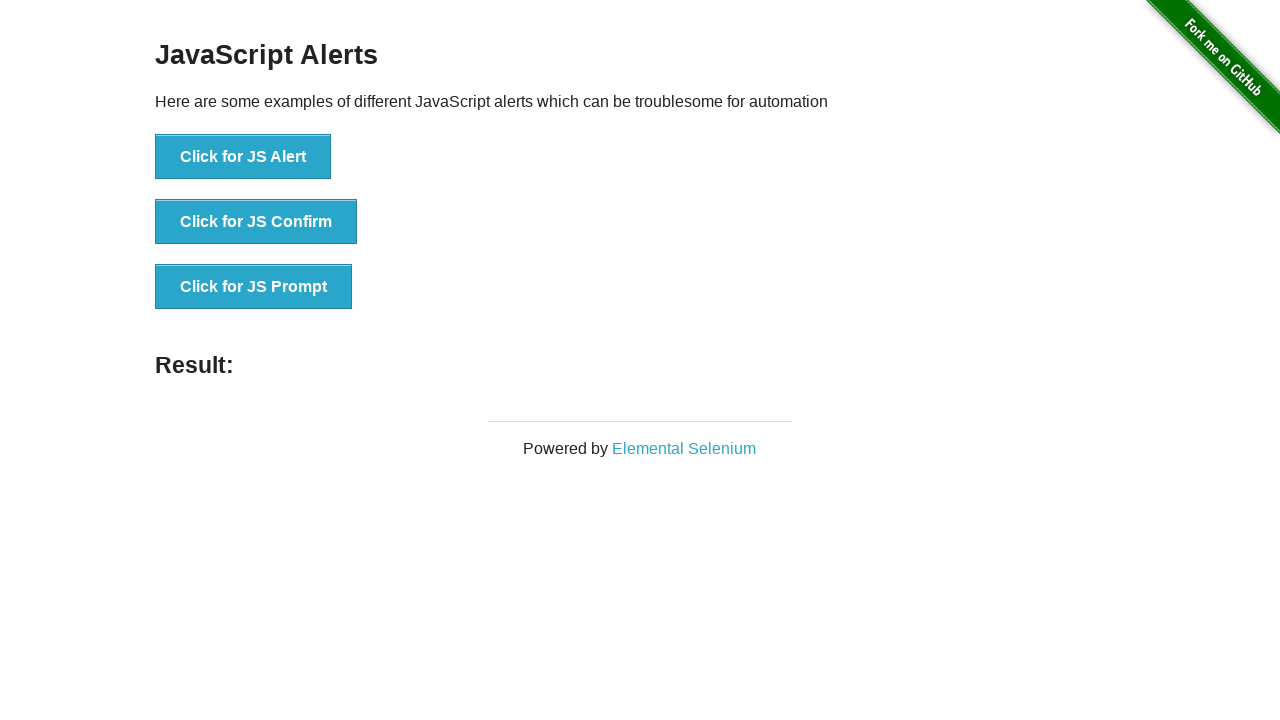

Clicked the JS Prompt button at (254, 287) on xpath=//button[@onclick='jsPrompt()']
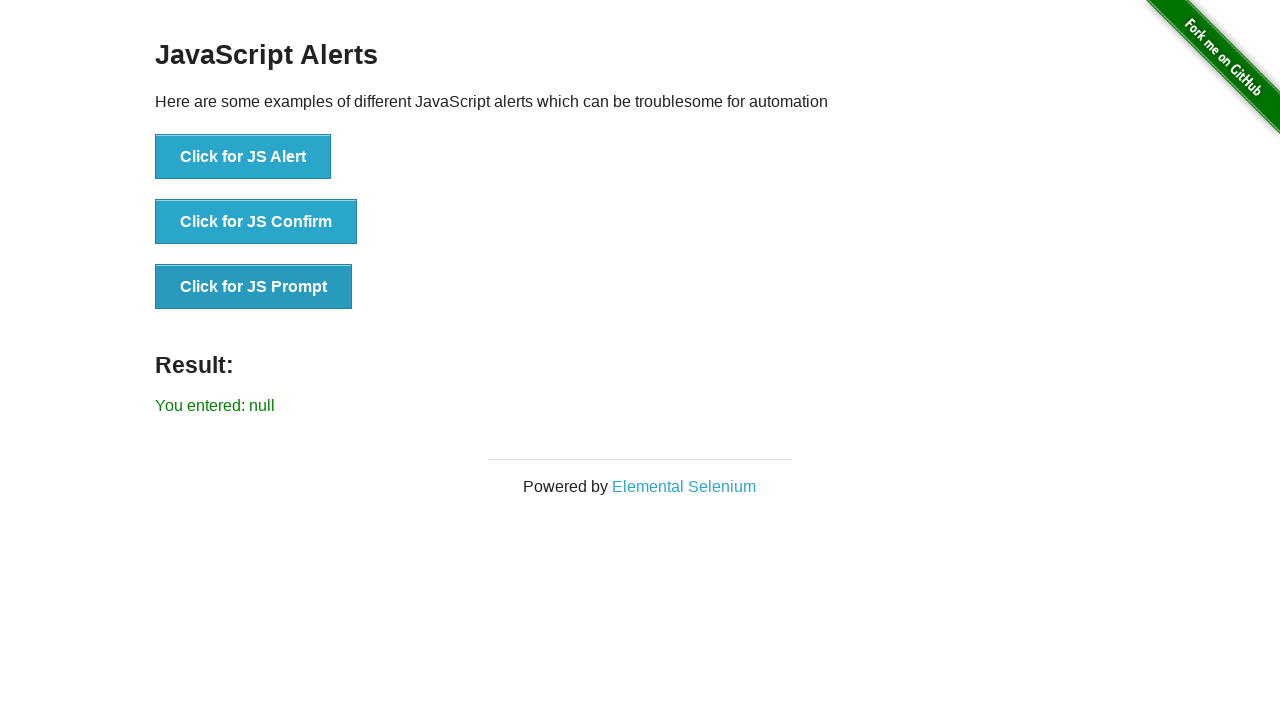

Set up dialog handler to accept prompt with 'welcome' text
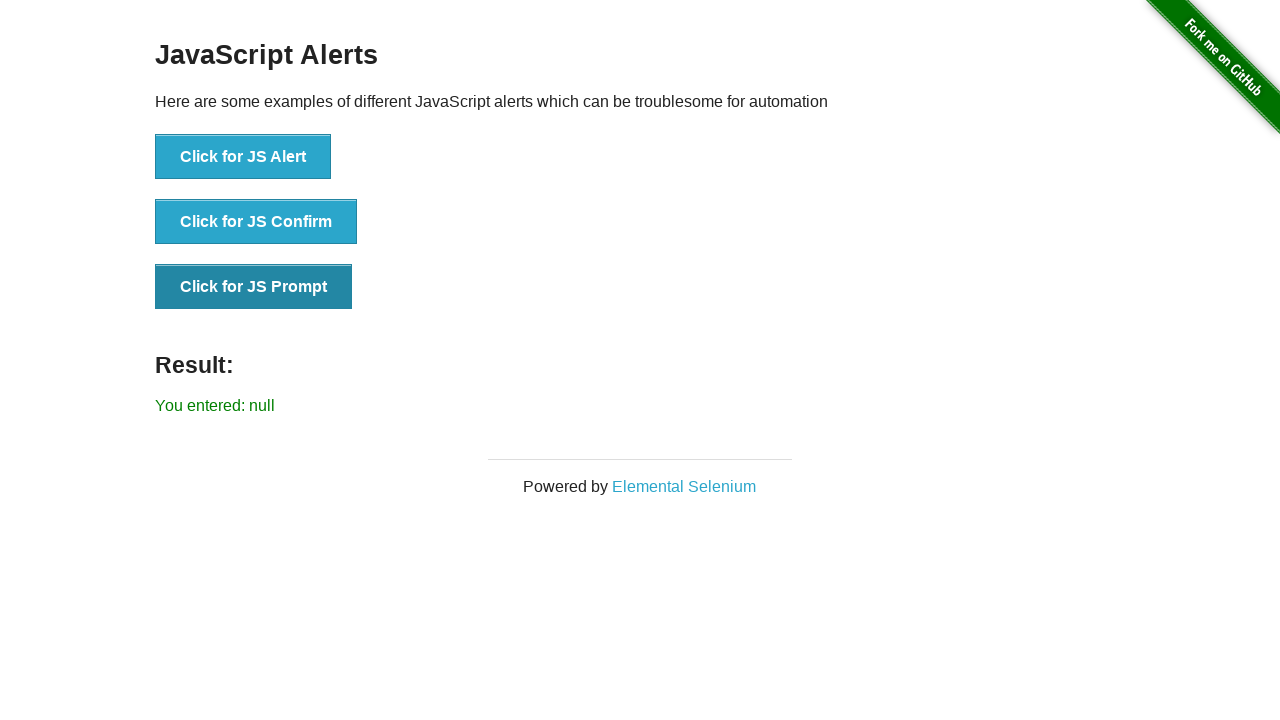

Re-clicked the JS Prompt button to trigger dialog with handler at (254, 287) on xpath=//button[@onclick='jsPrompt()']
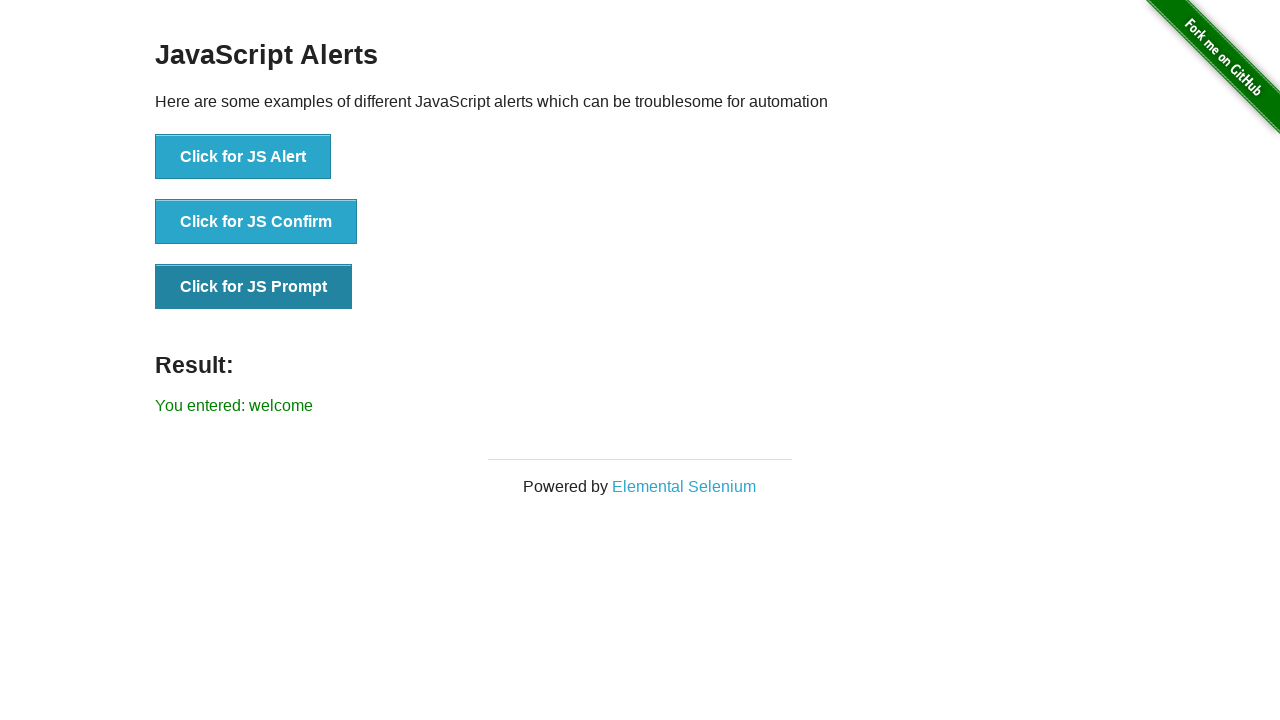

Result element appeared on page
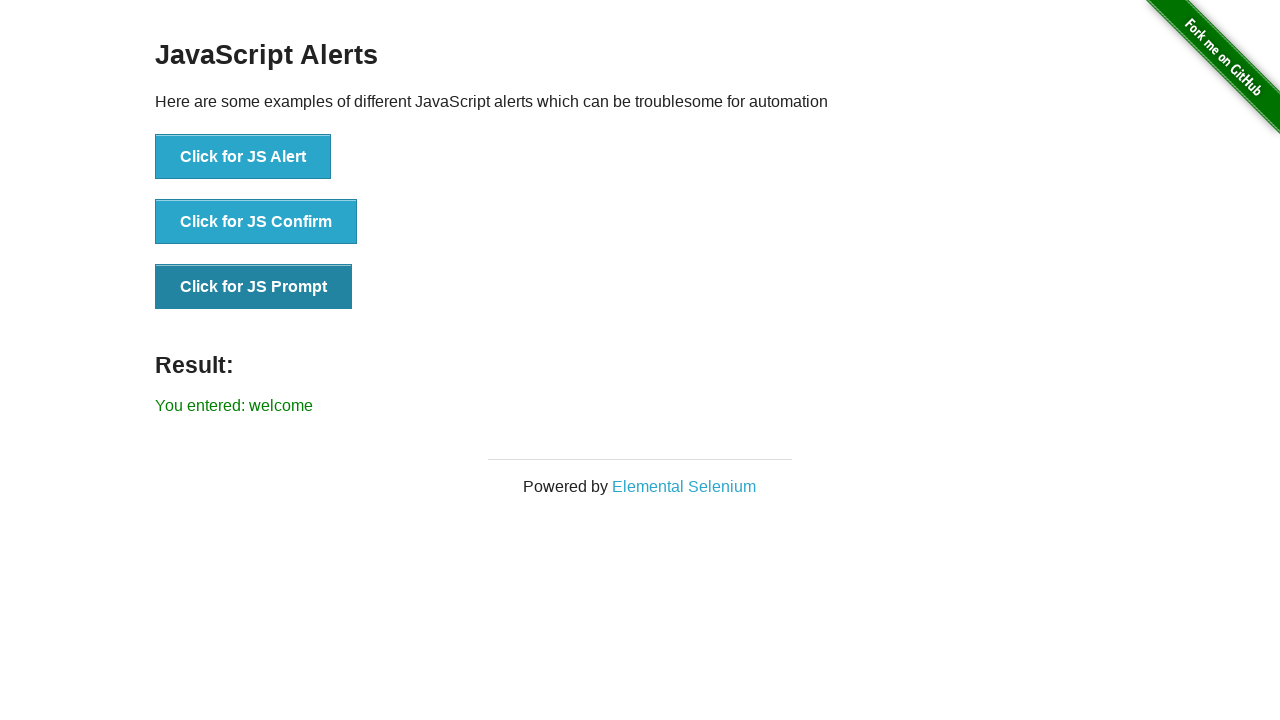

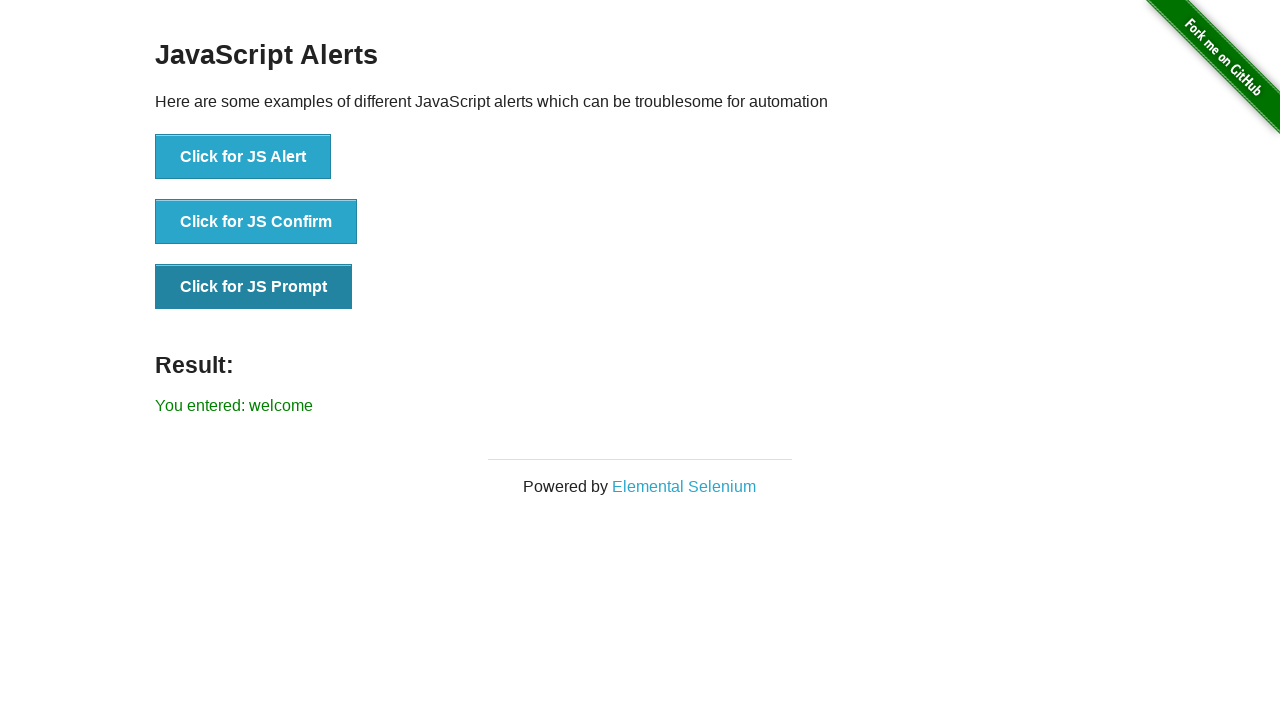